Tests that entered text is trimmed when editing a todo

Starting URL: https://demo.playwright.dev/todomvc

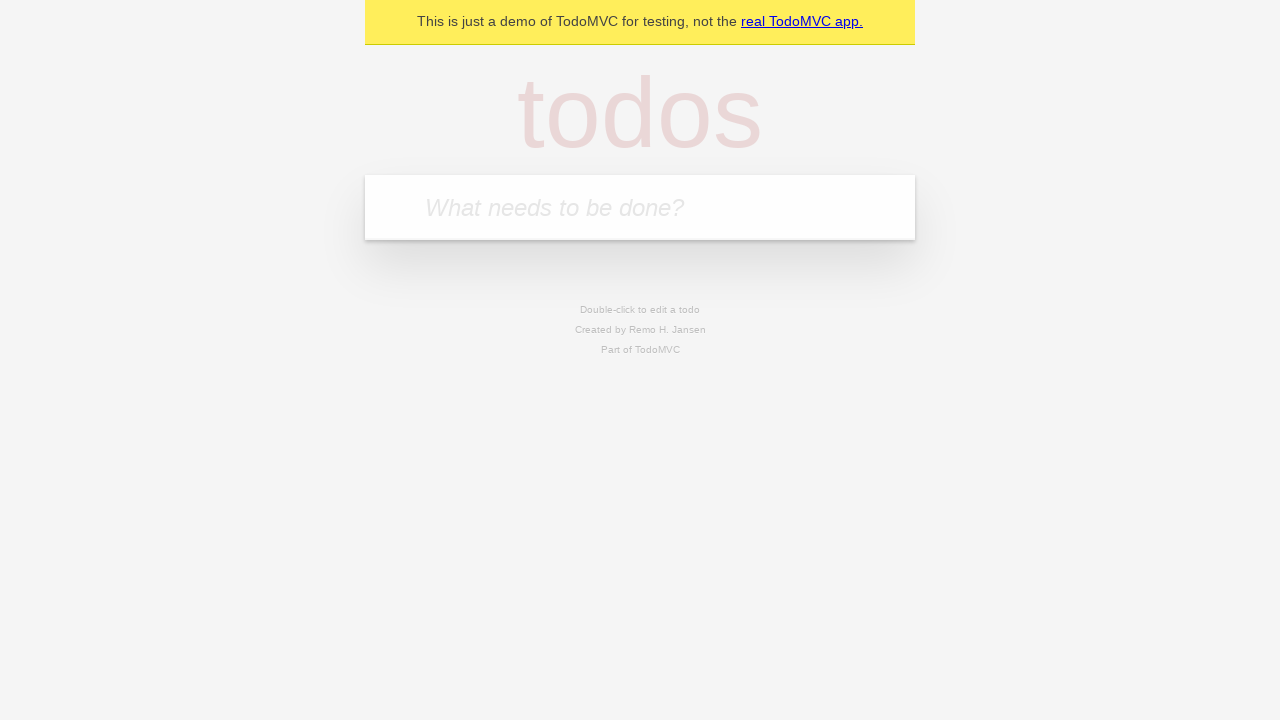

Filled todo input field with 'buy some cheese' on internal:attr=[placeholder="What needs to be done?"i]
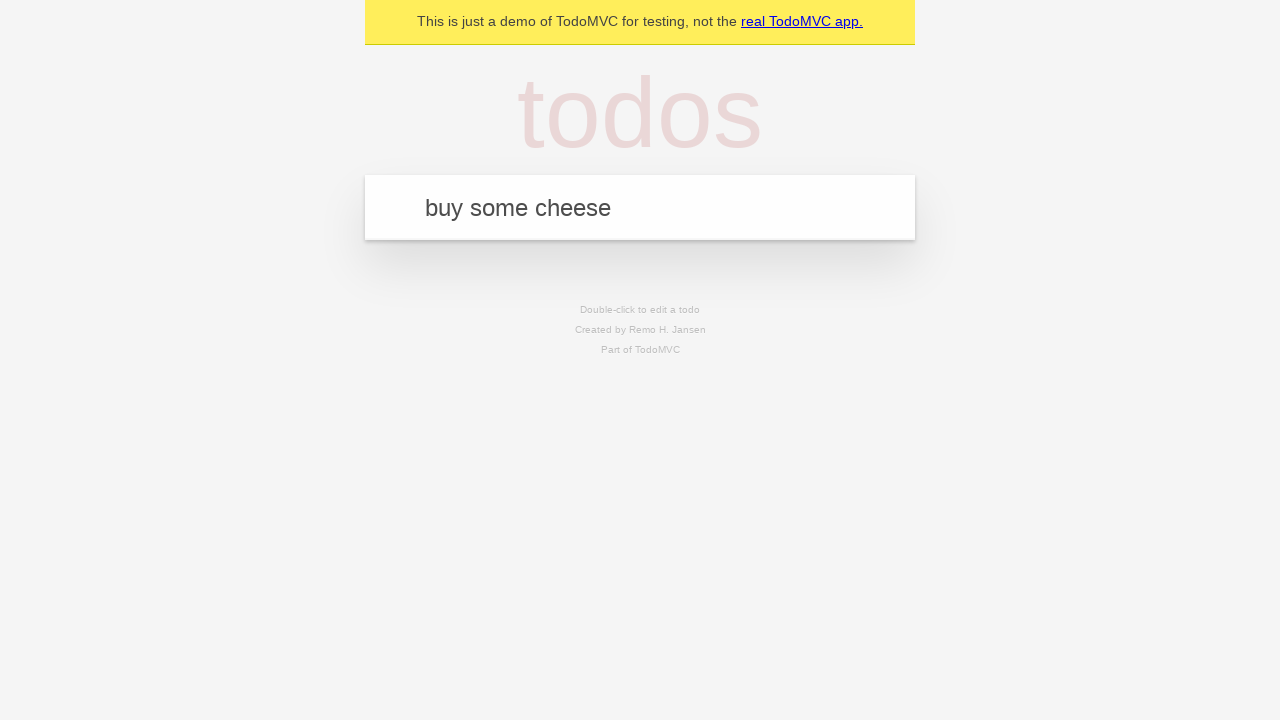

Pressed Enter to create todo 'buy some cheese' on internal:attr=[placeholder="What needs to be done?"i]
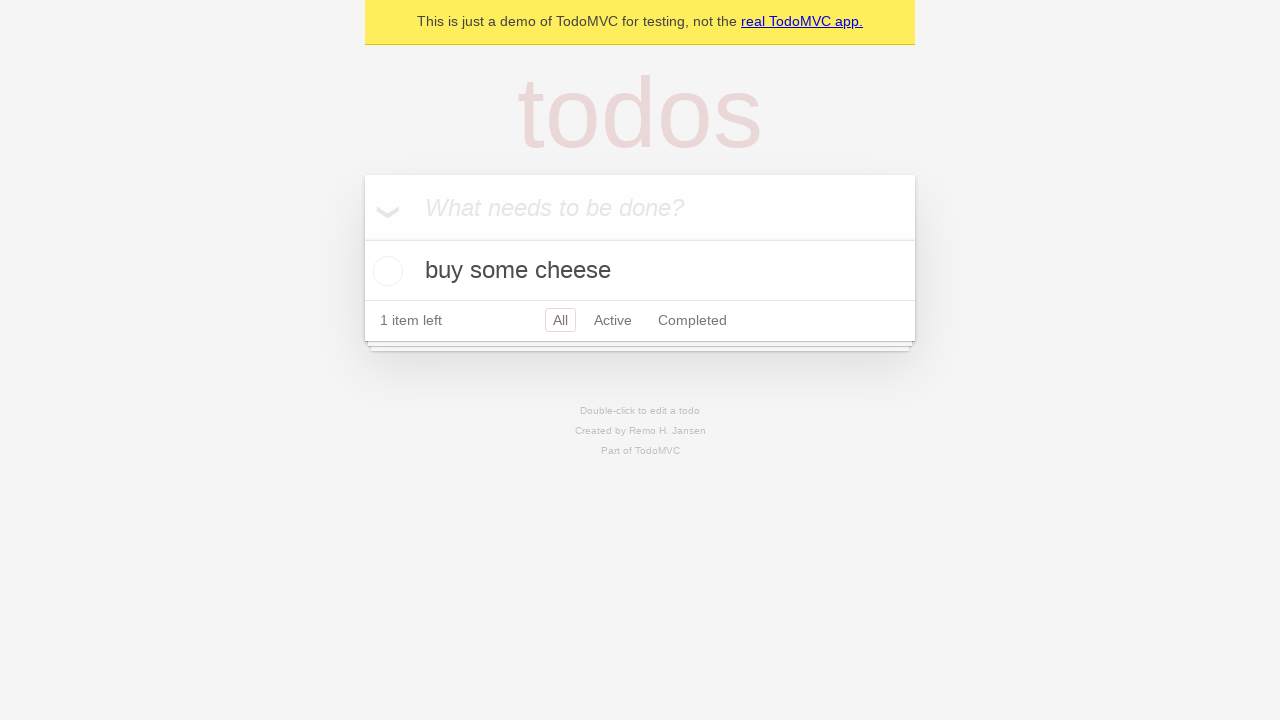

Filled todo input field with 'feed the cat' on internal:attr=[placeholder="What needs to be done?"i]
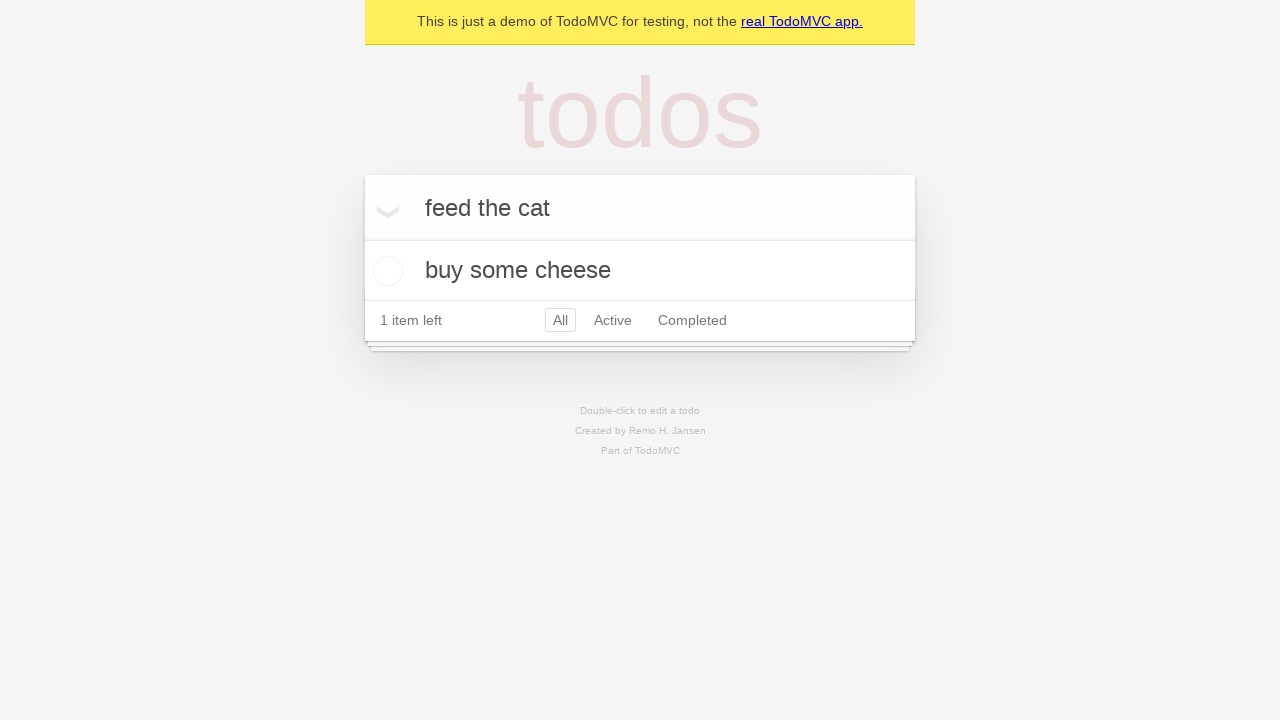

Pressed Enter to create todo 'feed the cat' on internal:attr=[placeholder="What needs to be done?"i]
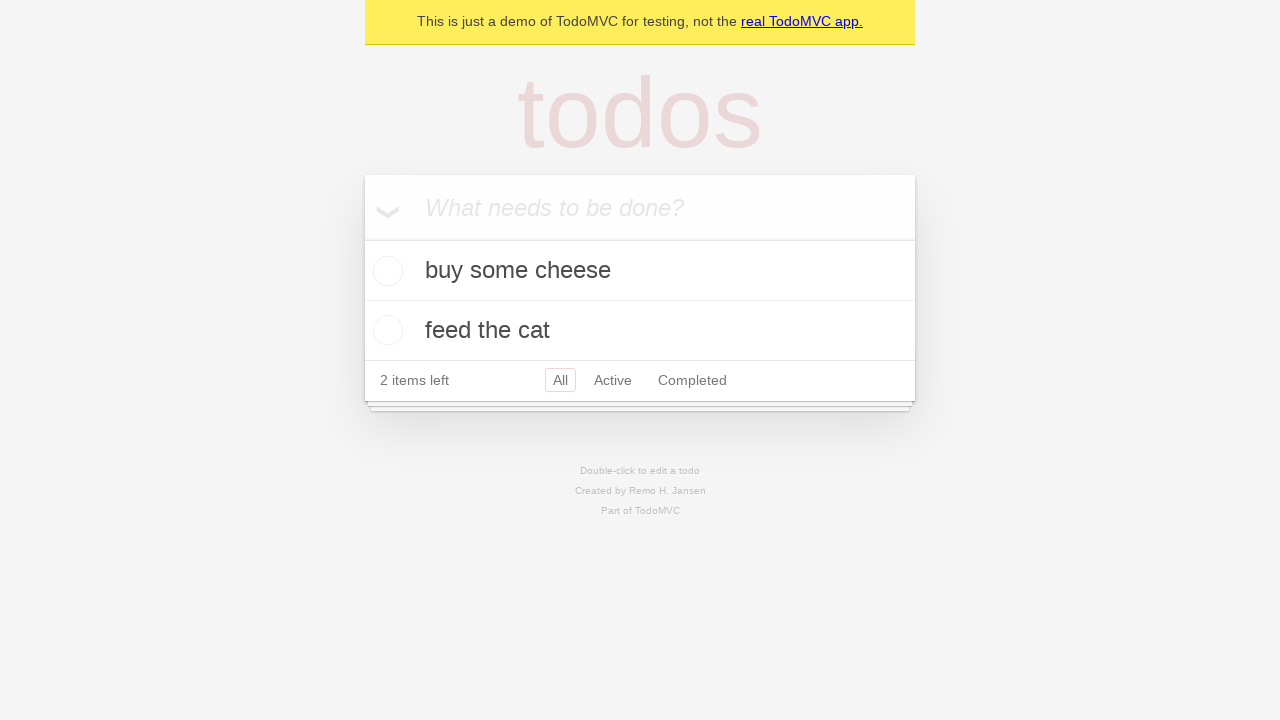

Filled todo input field with 'book a doctors appointment' on internal:attr=[placeholder="What needs to be done?"i]
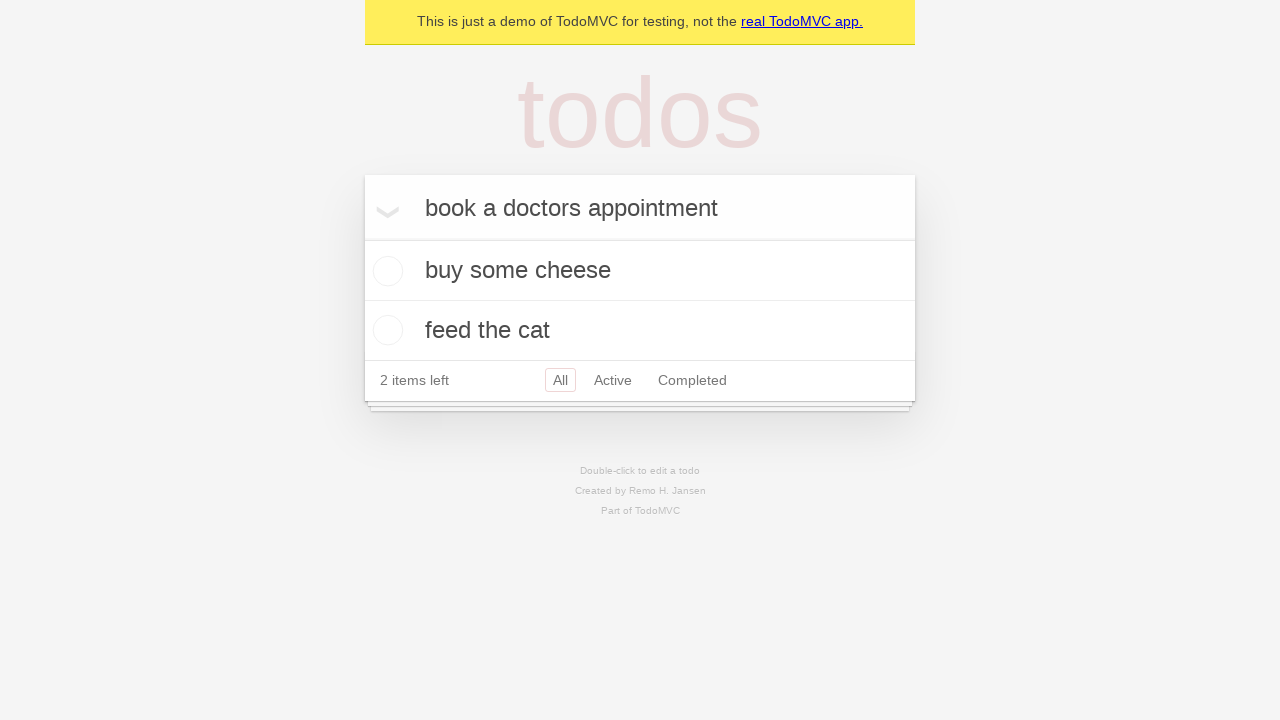

Pressed Enter to create todo 'book a doctors appointment' on internal:attr=[placeholder="What needs to be done?"i]
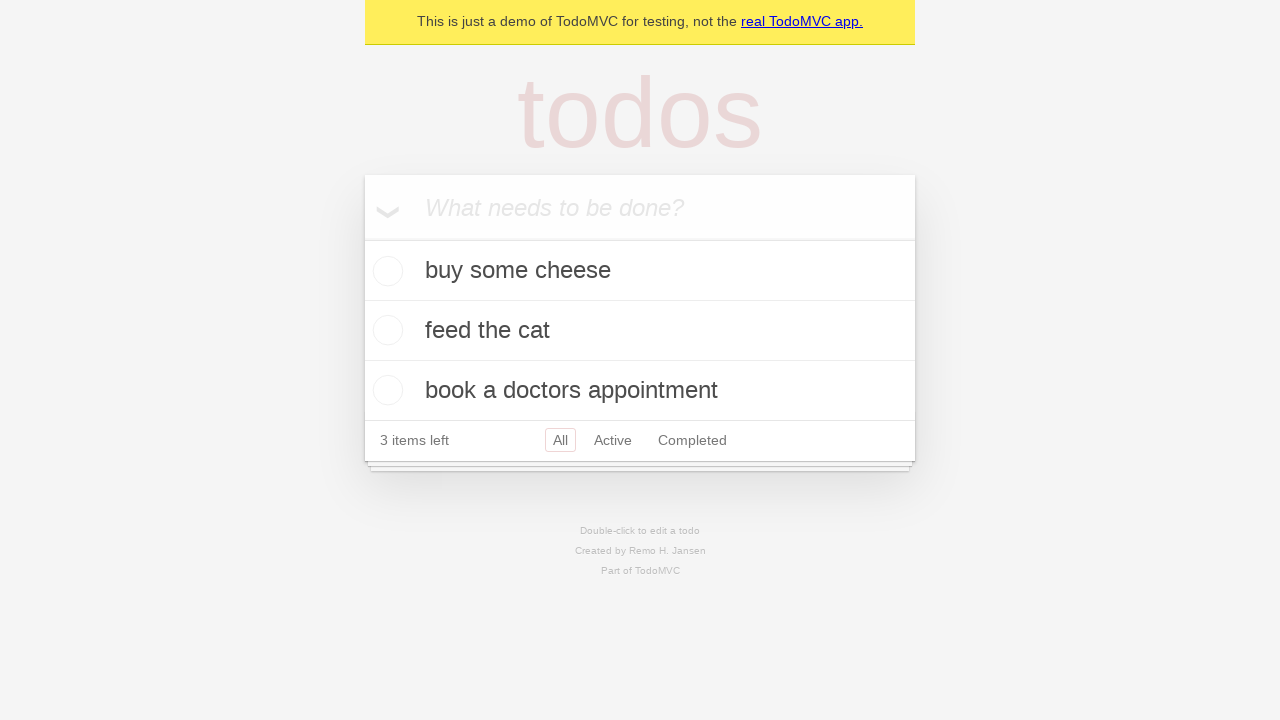

Waited for todo items to load
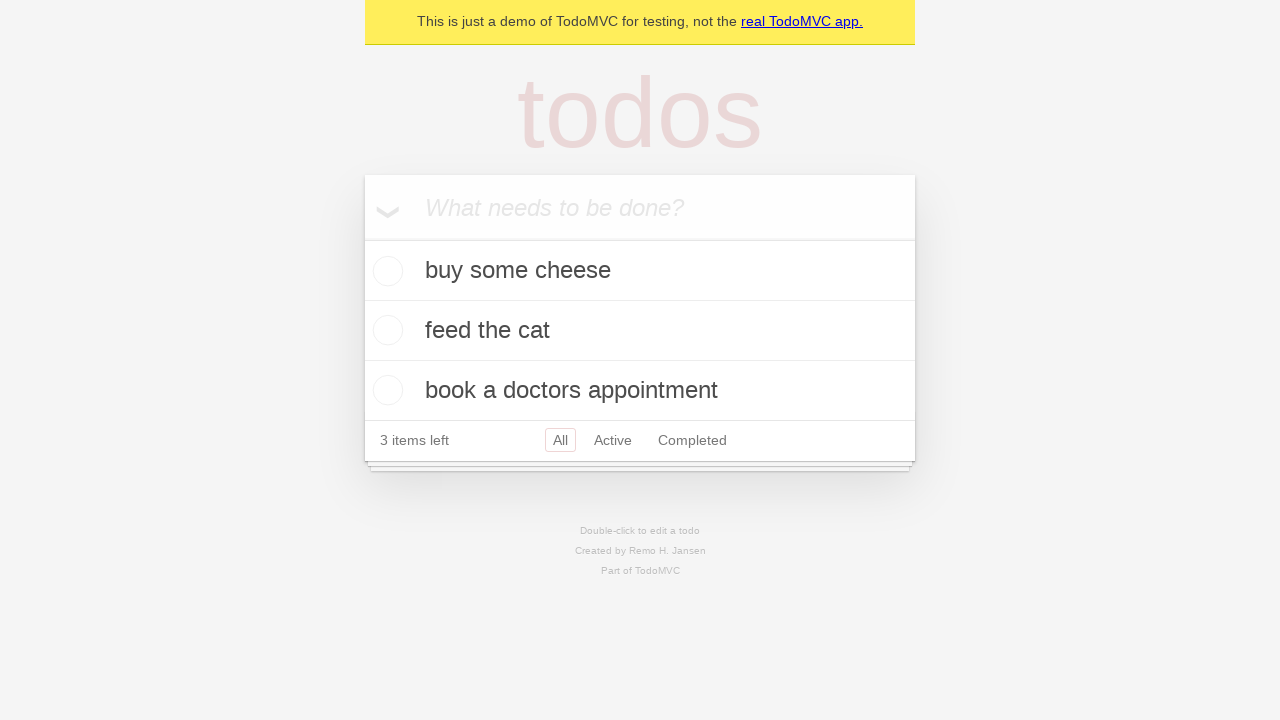

Double-clicked second todo item to enter edit mode at (640, 331) on internal:testid=[data-testid="todo-item"s] >> nth=1
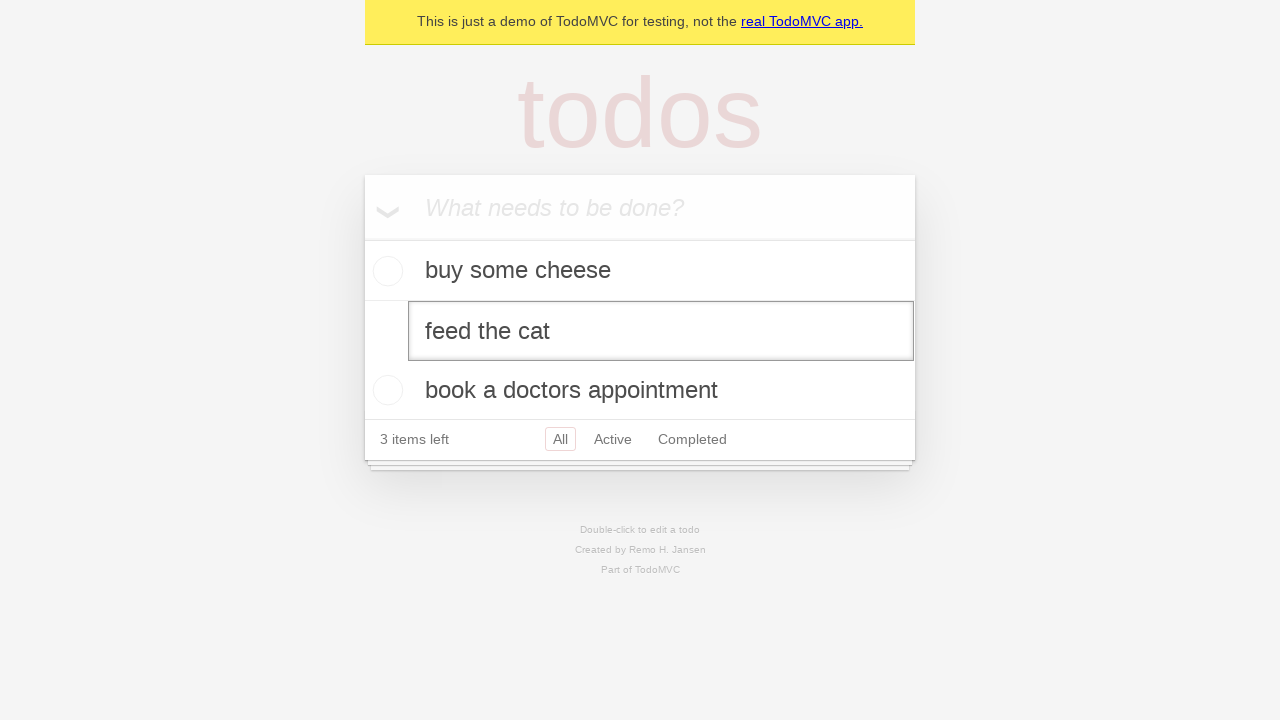

Filled edit field with text containing leading and trailing spaces on internal:testid=[data-testid="todo-item"s] >> nth=1 >> internal:role=textbox[nam
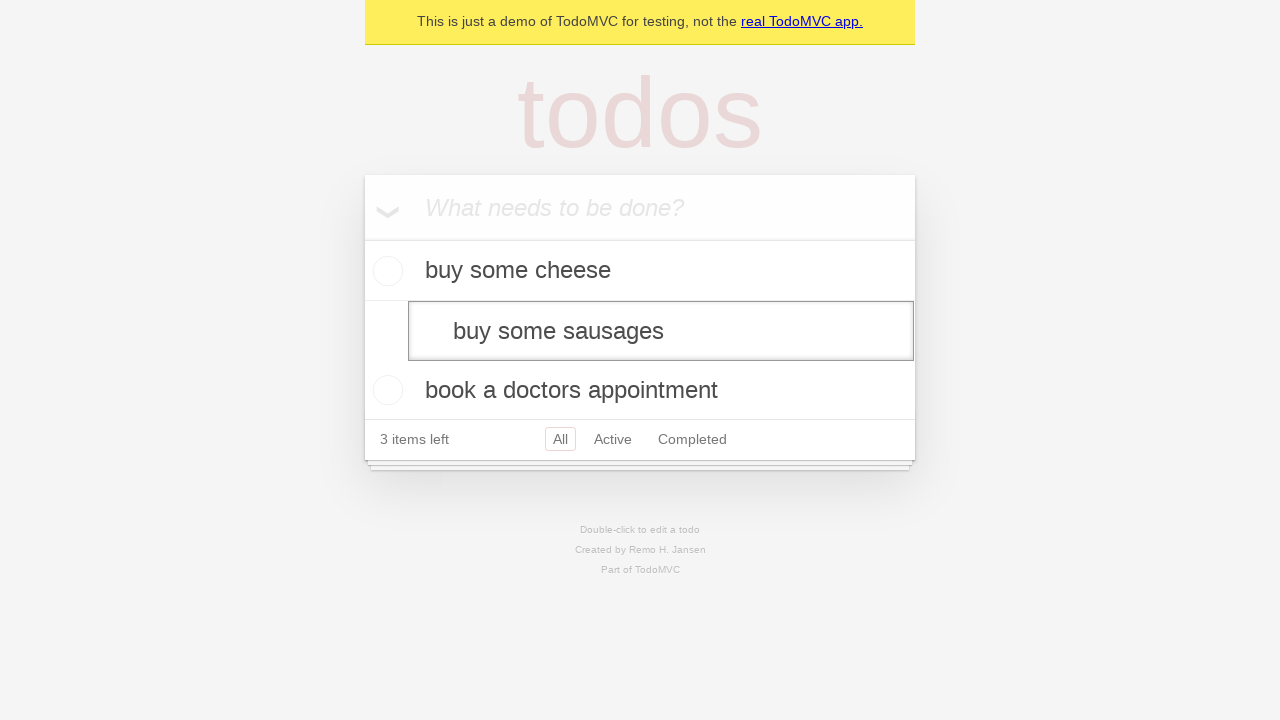

Pressed Enter to submit edited todo, text should be trimmed on internal:testid=[data-testid="todo-item"s] >> nth=1 >> internal:role=textbox[nam
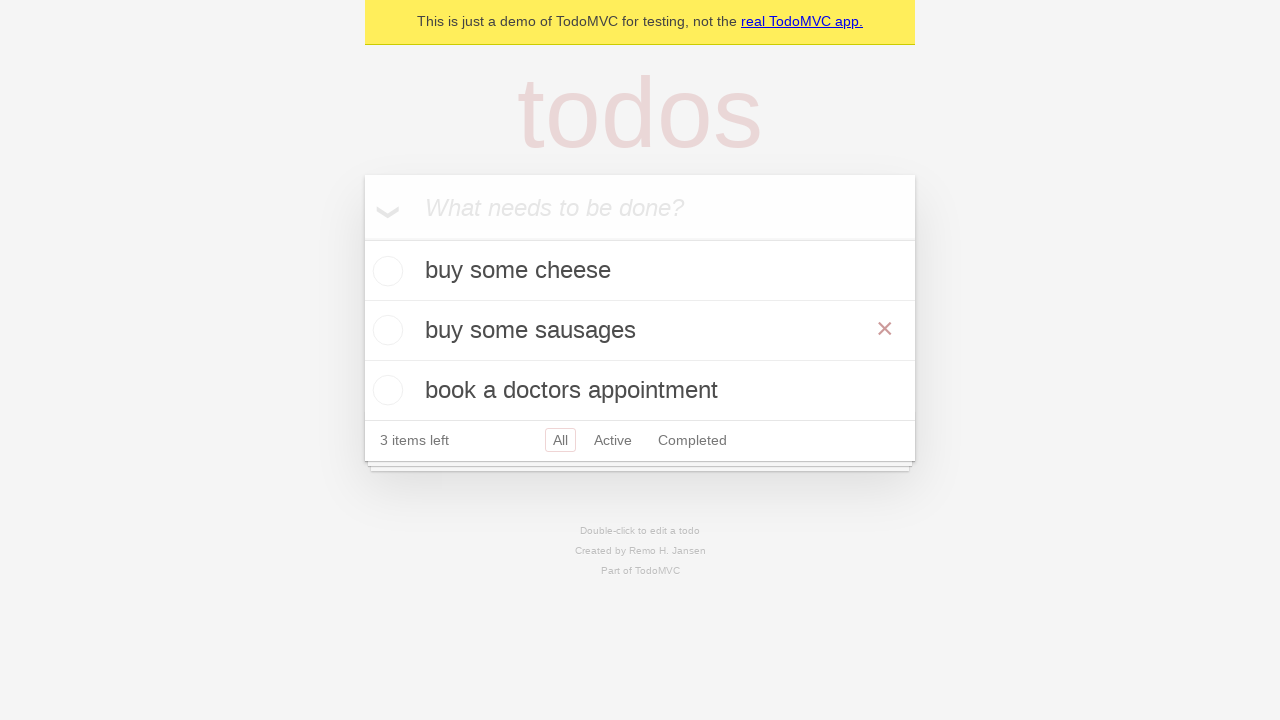

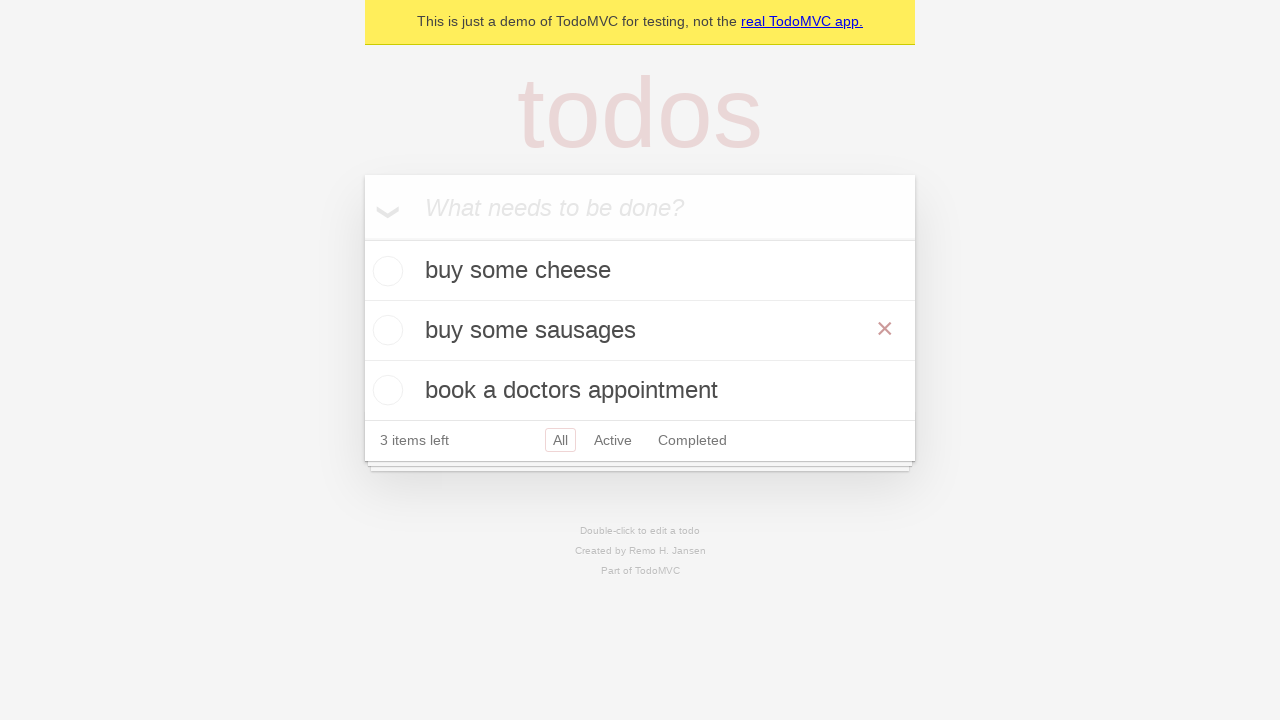